Tests window handling functionality by clicking a link that opens a new window, switching to that window, and verifying the "New Window" heading is displayed.

Starting URL: https://the-internet.herokuapp.com/windows

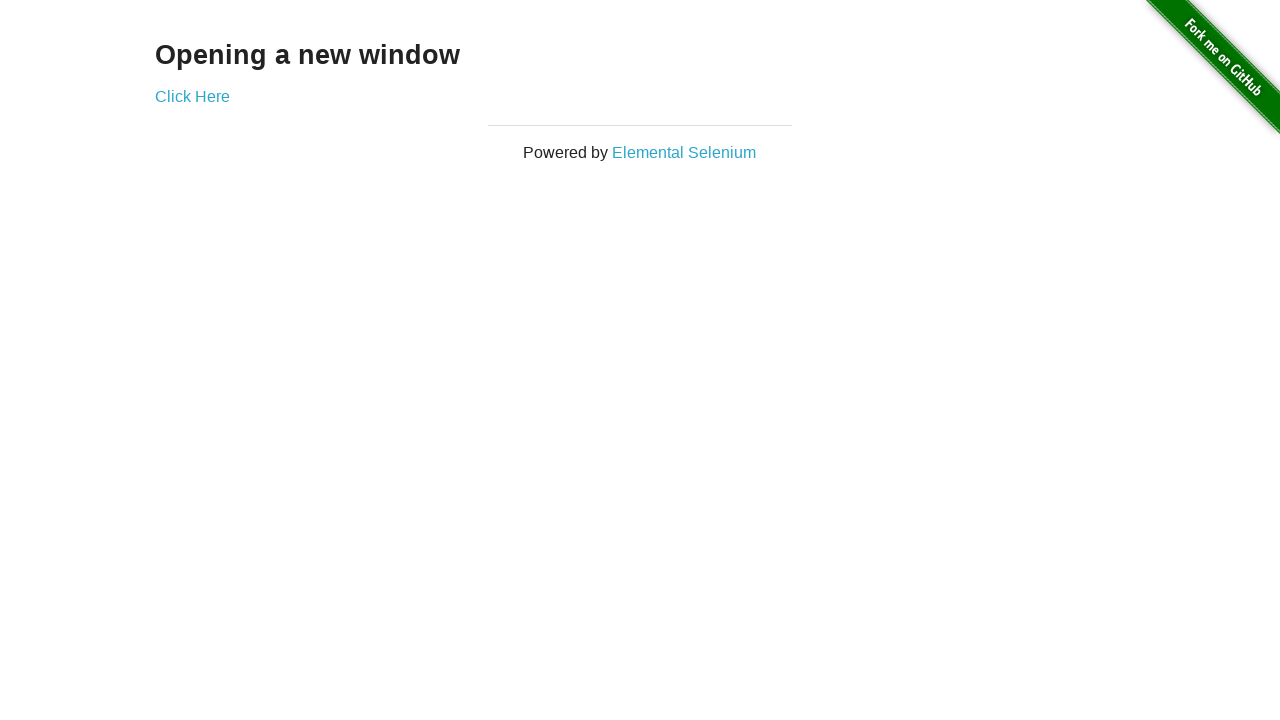

Clicked 'Click Here' link to open new window at (192, 96) on text=Click Here
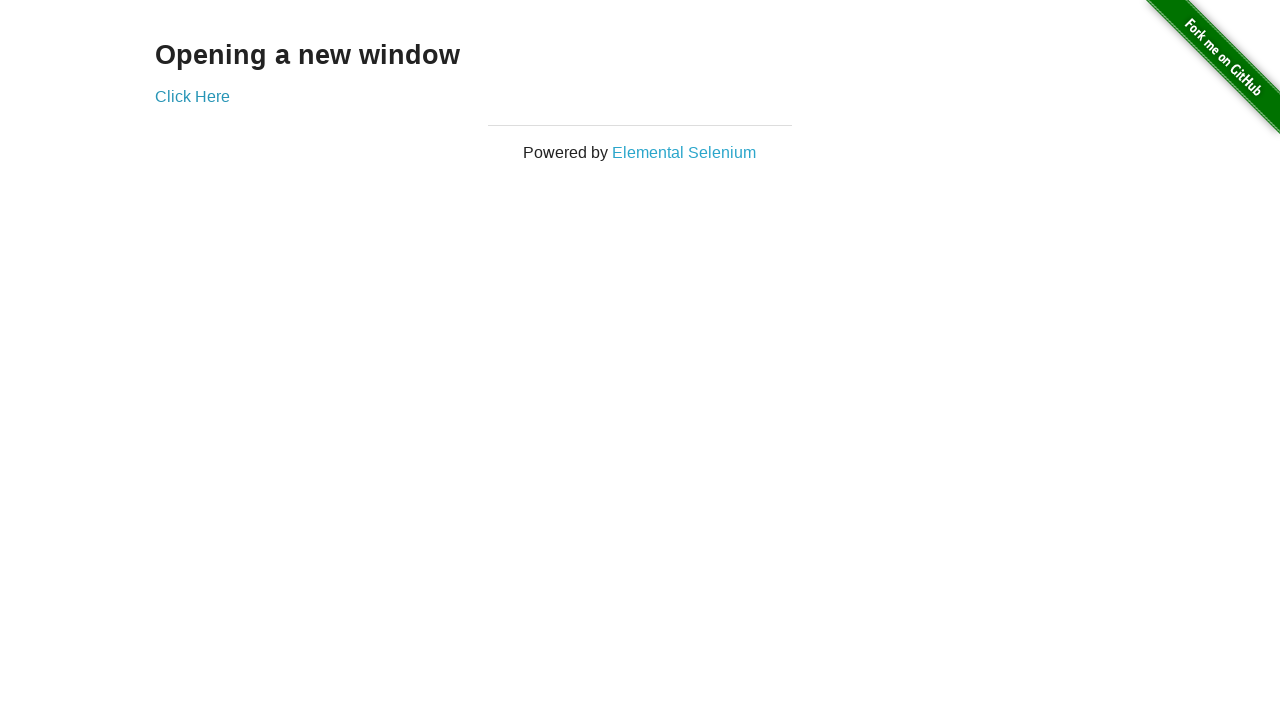

Captured new window/page object
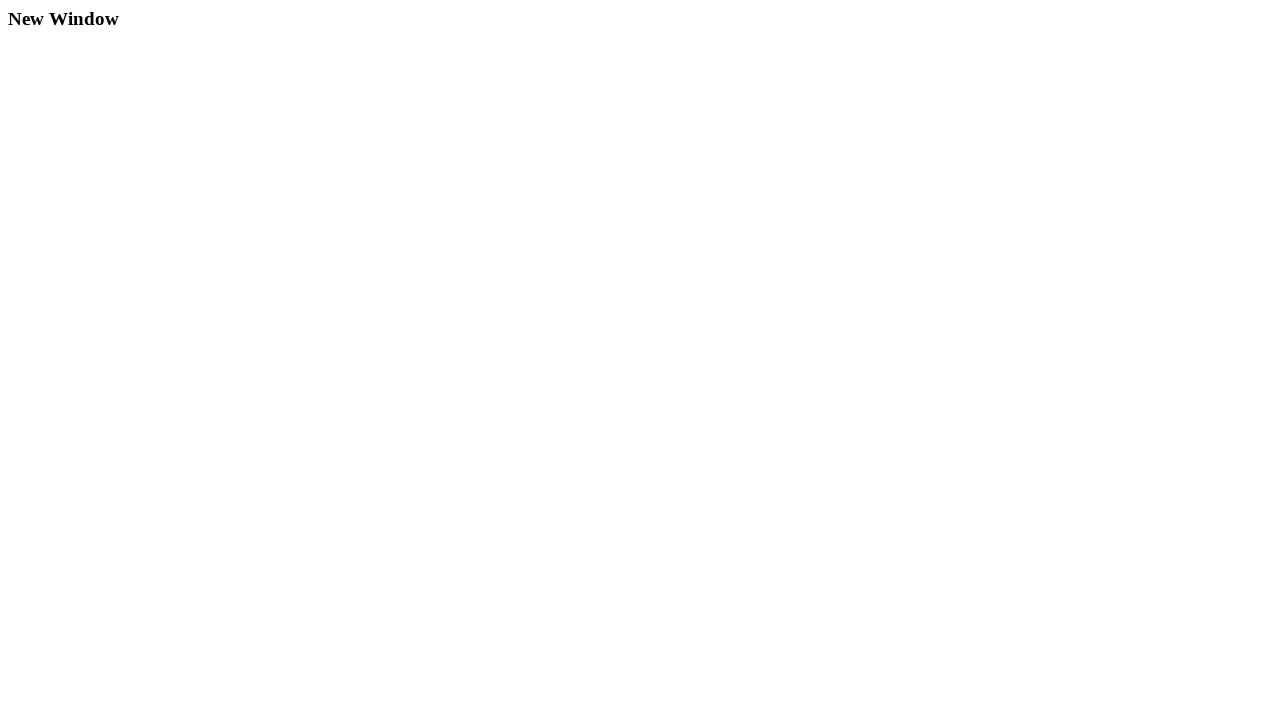

New window finished loading
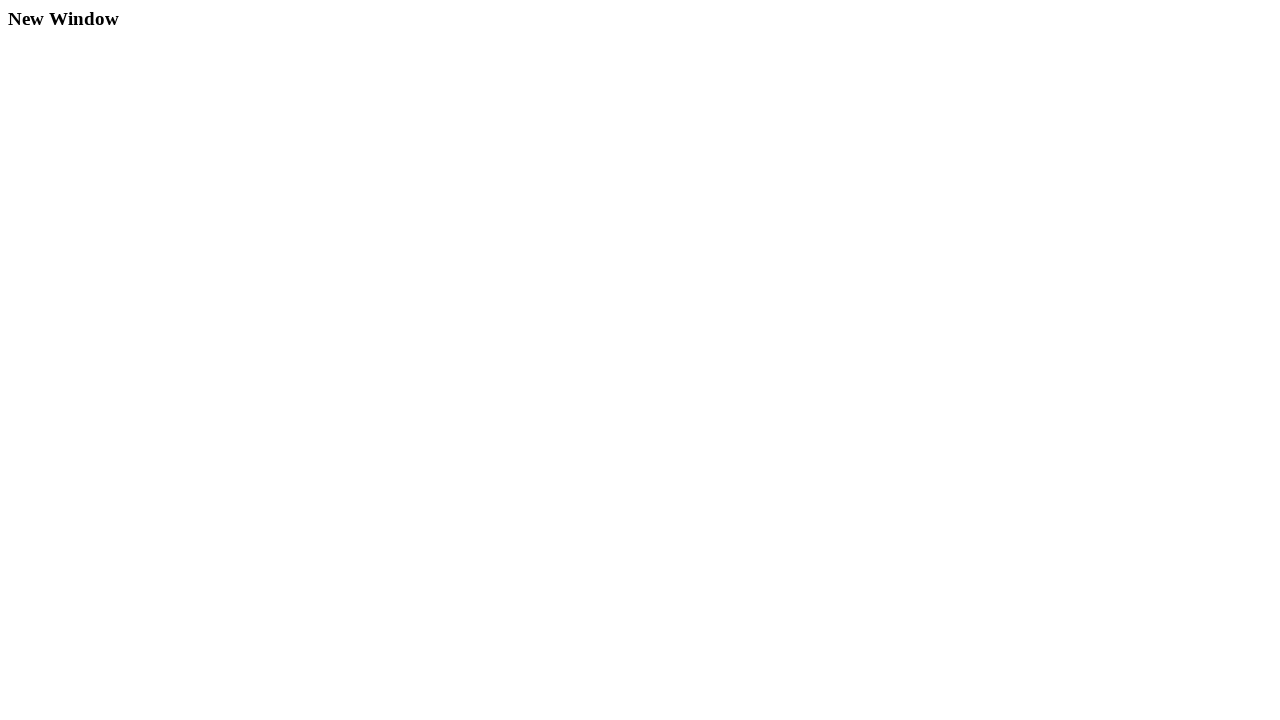

Located h3 heading element in new window
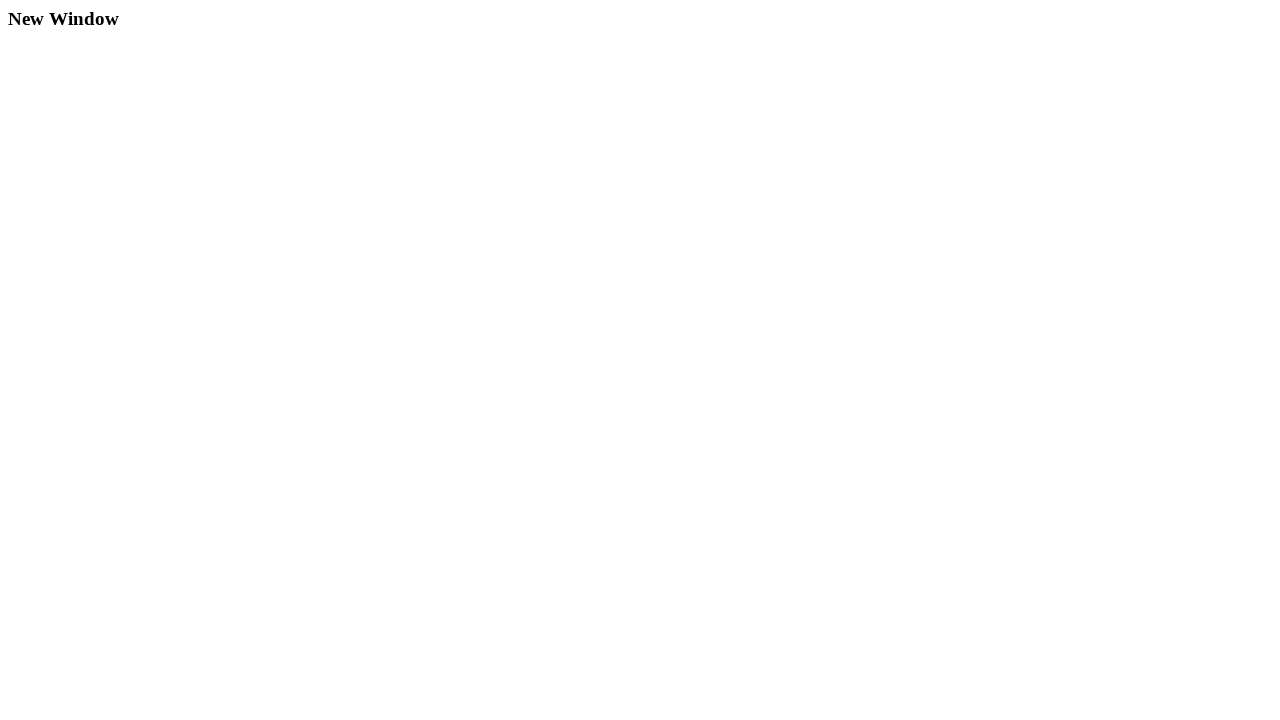

Verified 'New Window' heading is visible
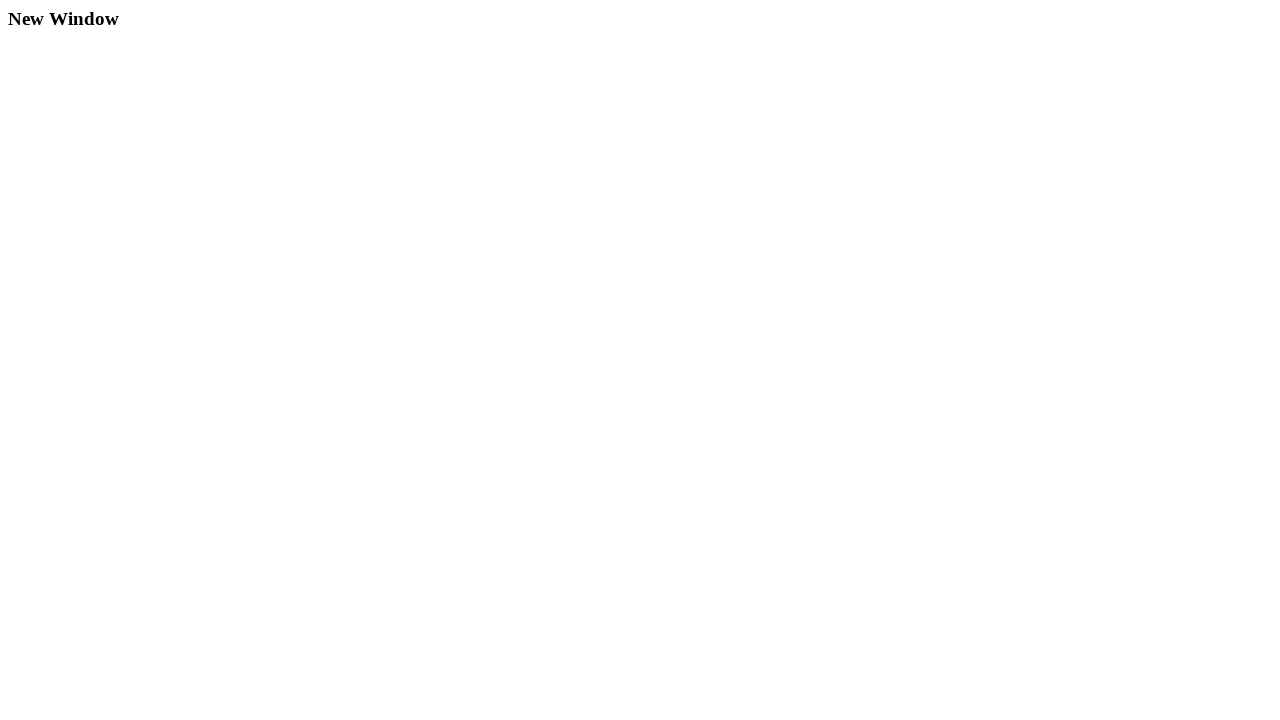

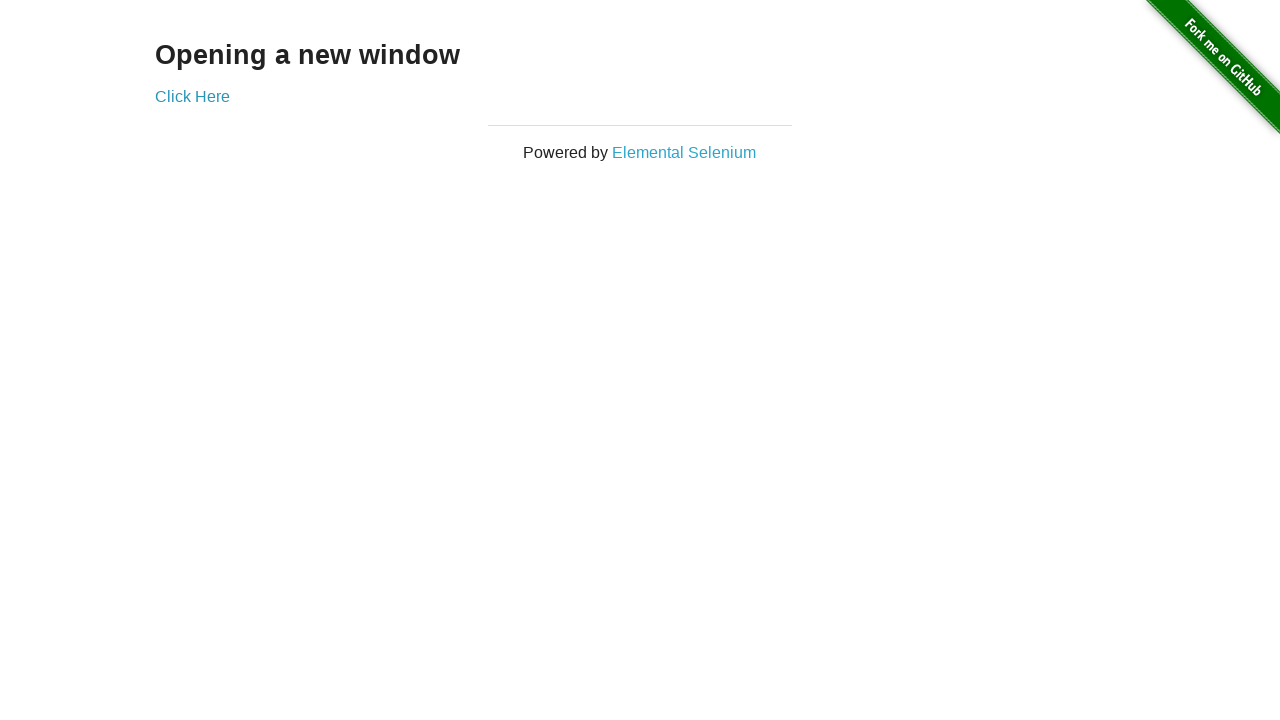